Tests the add-to-cart functionality on a demo e-commerce site by clicking the add to cart button for a product and verifying the product name appears correctly in the shopping cart.

Starting URL: https://bstackdemo.com/

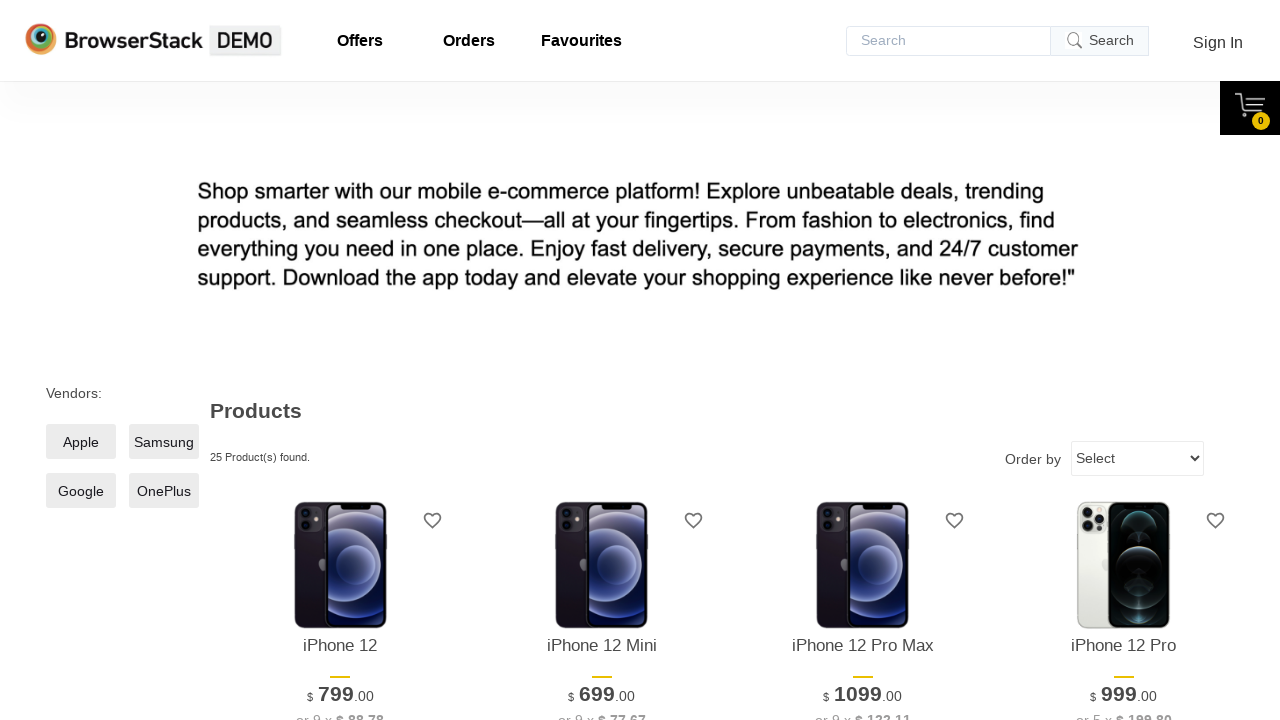

Waited for page title to be 'StackDemo'
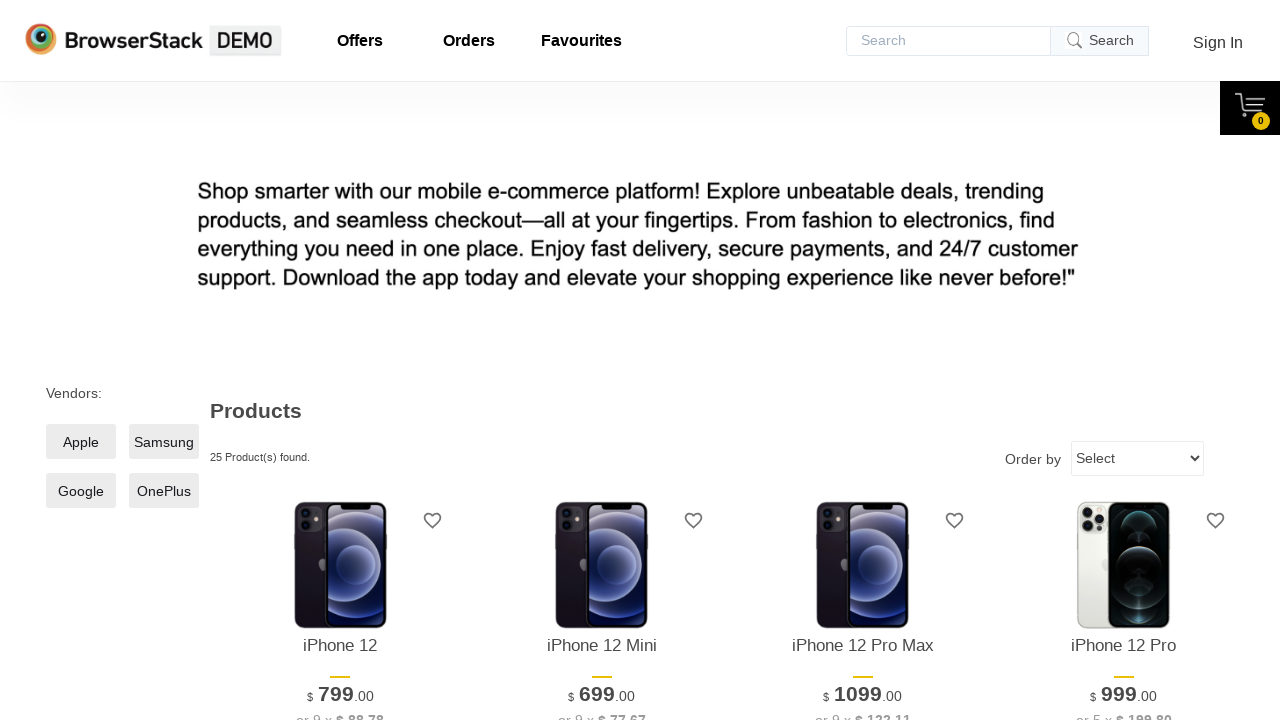

Retrieved first product name: iPhone 12
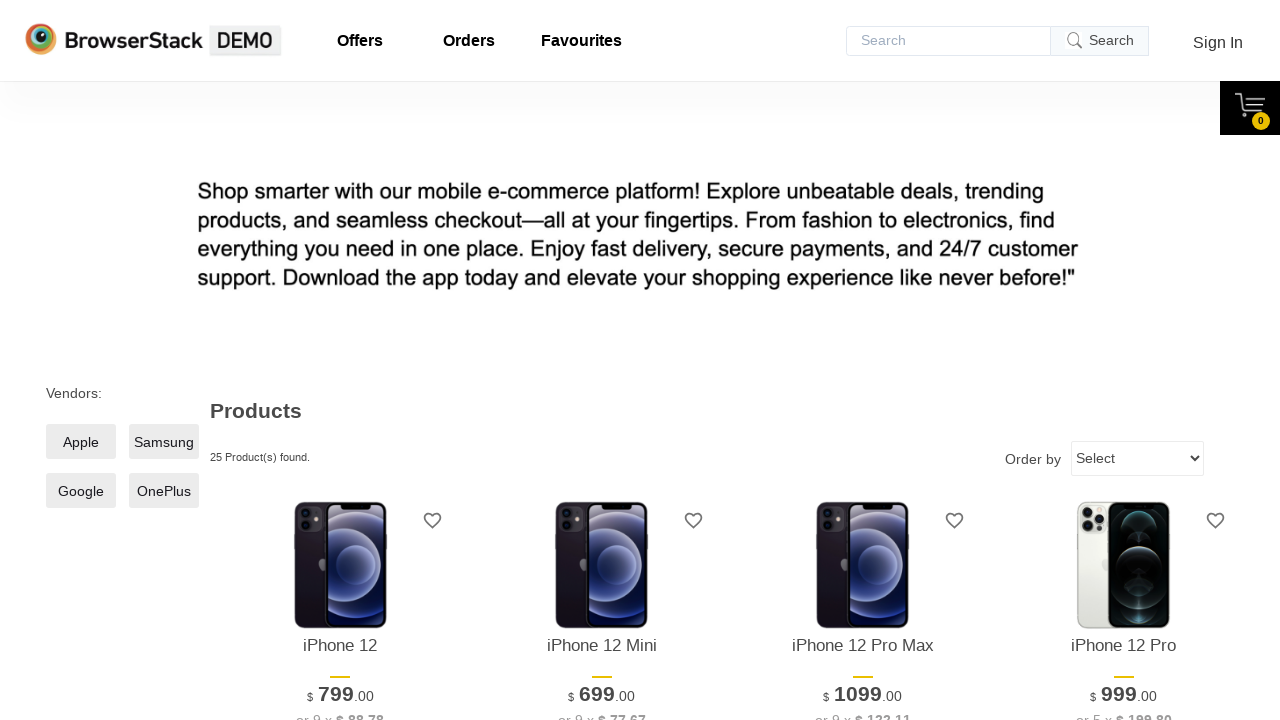

Clicked add to cart button for first product at (340, 361) on xpath=//*[@id='1']/div[4]
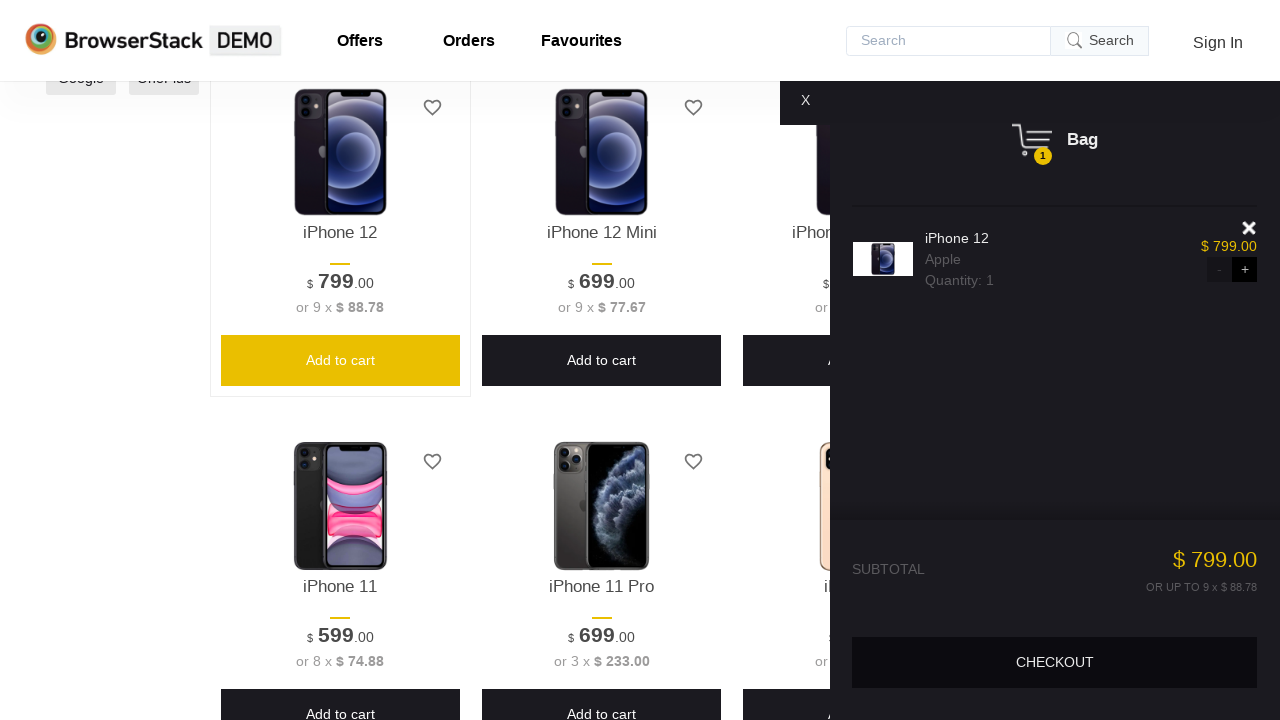

Cart content became visible
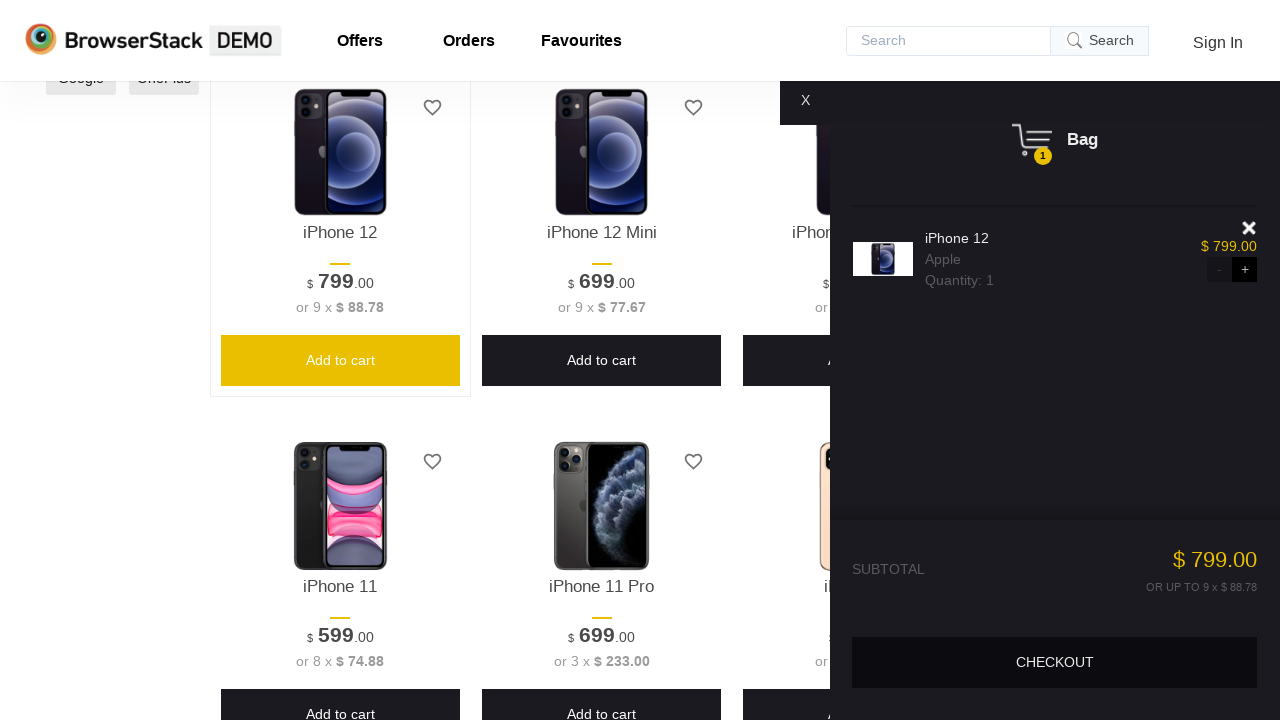

Retrieved product name from cart: iPhone 12
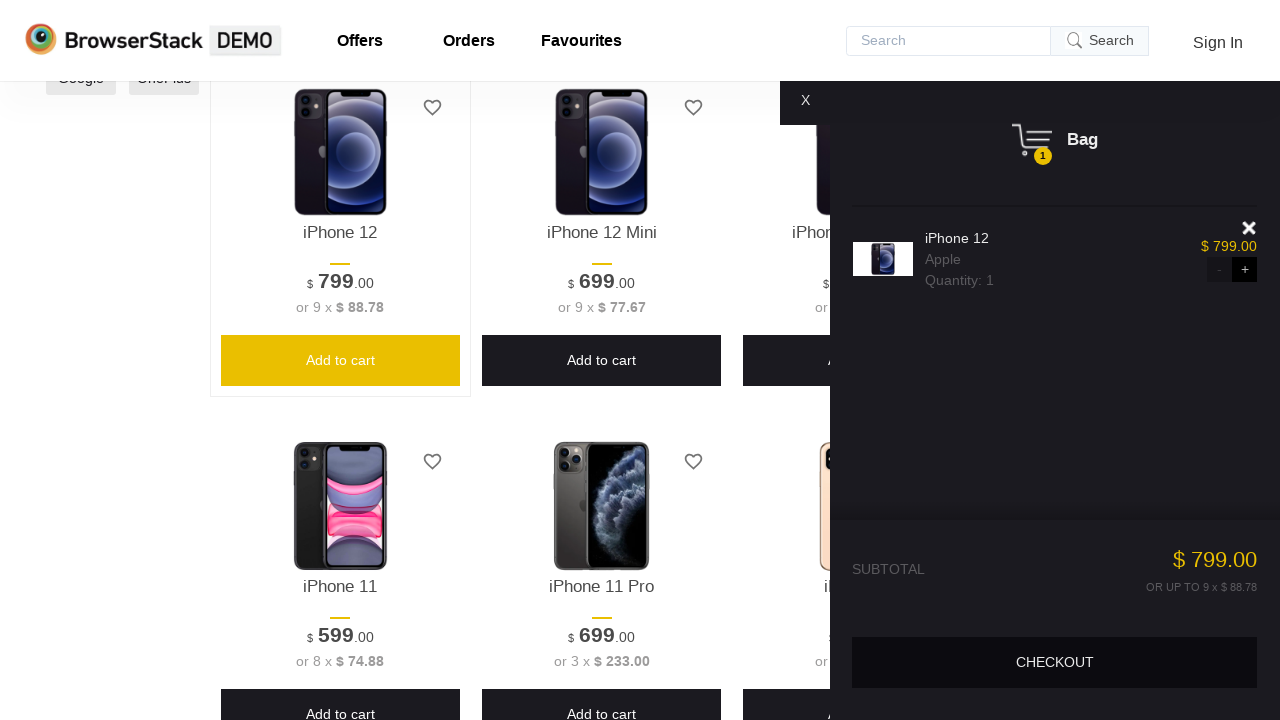

Verified product name matches between product listing and shopping cart
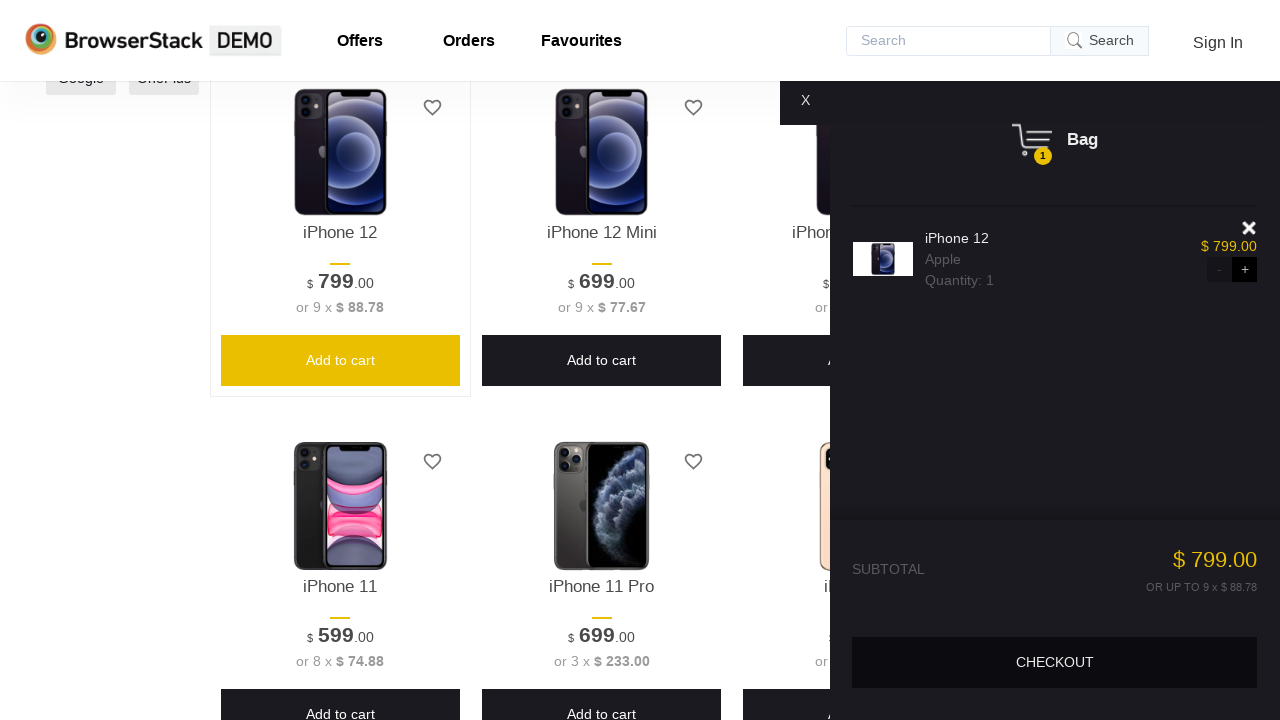

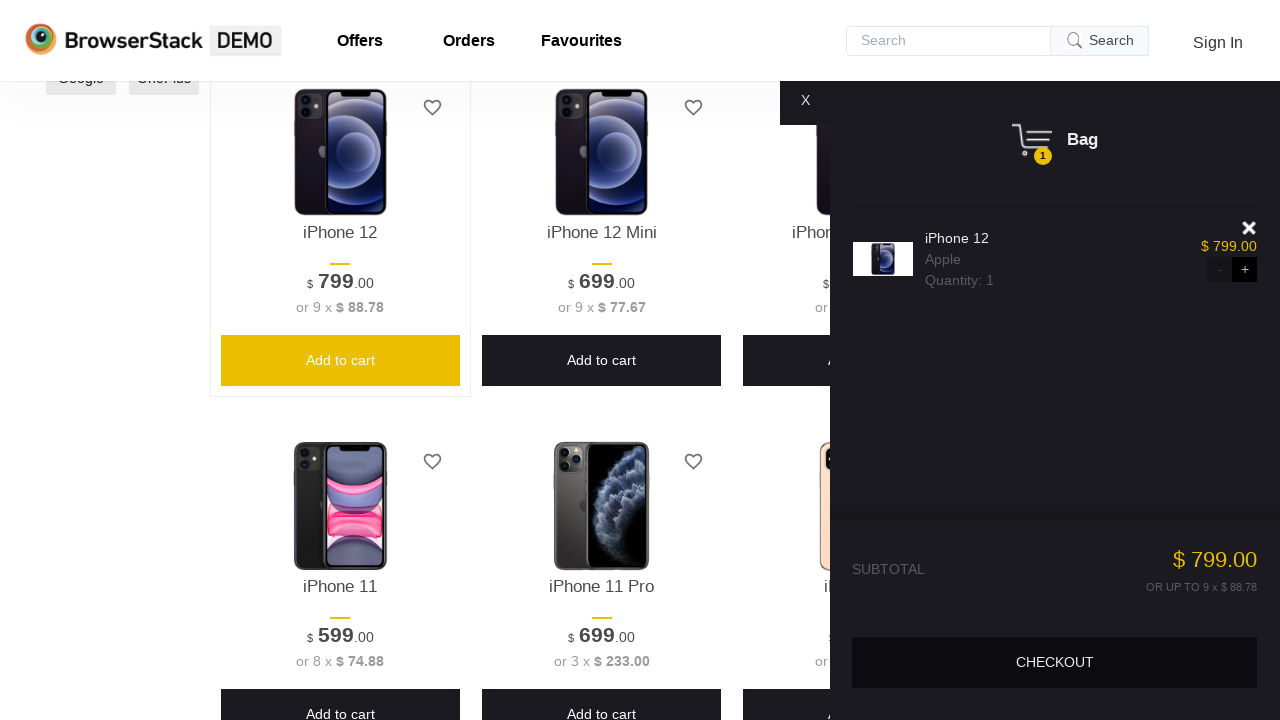